Tests dropdown selection functionality by selecting options using different methods (index, value, and visible text) from a select menu

Starting URL: https://demoqa.com/select-menu

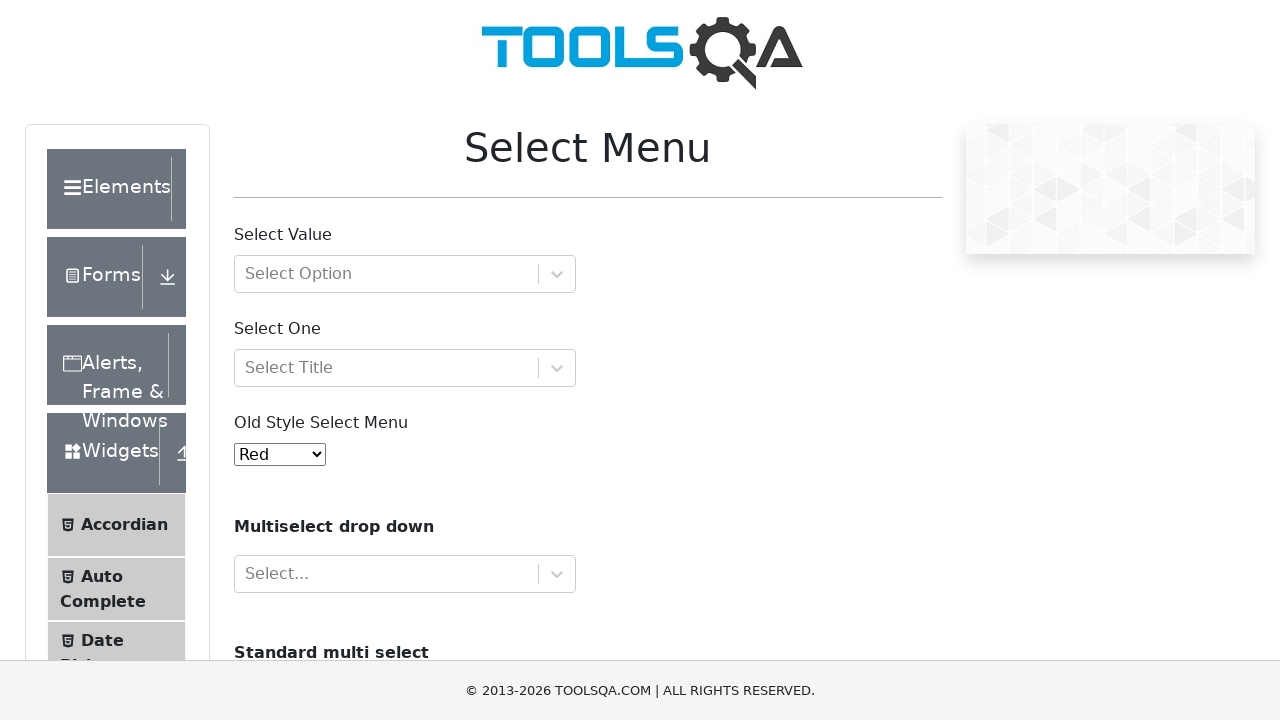

Selected dropdown option by index 3 (Yellow) on #oldSelectMenu
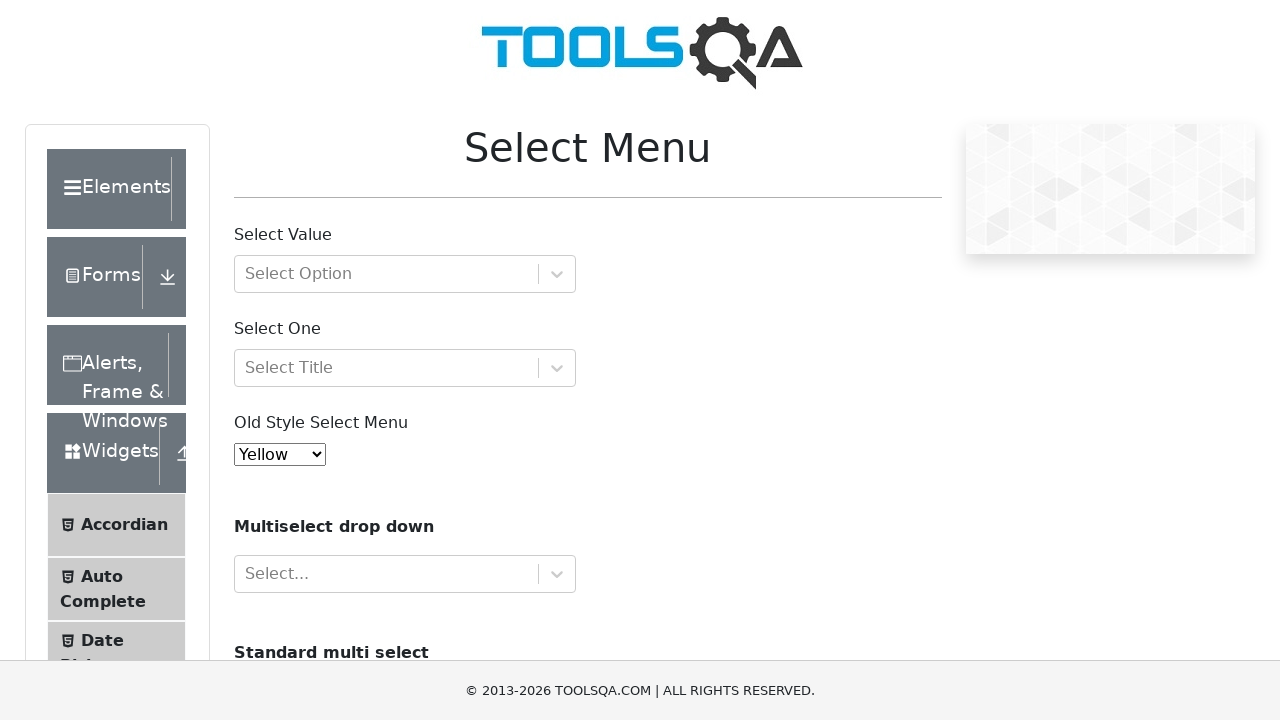

Waited 2 seconds between selections
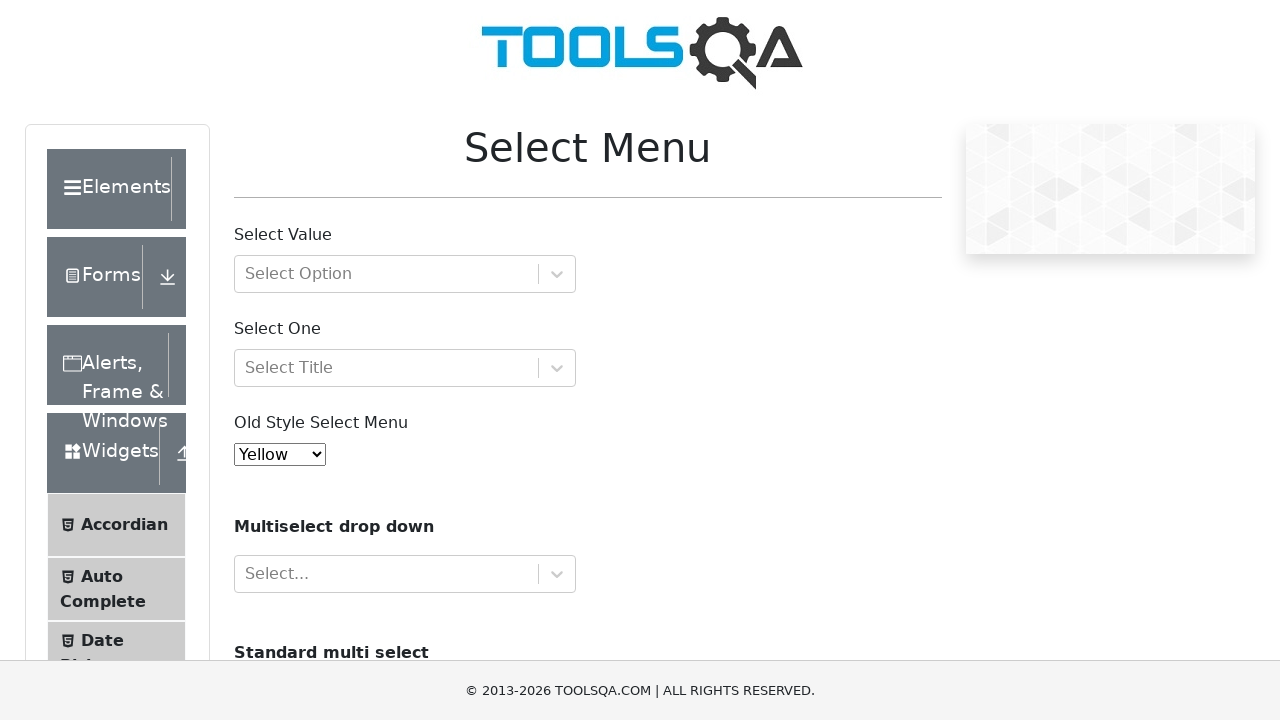

Selected dropdown option by value '9' (Magenta) on #oldSelectMenu
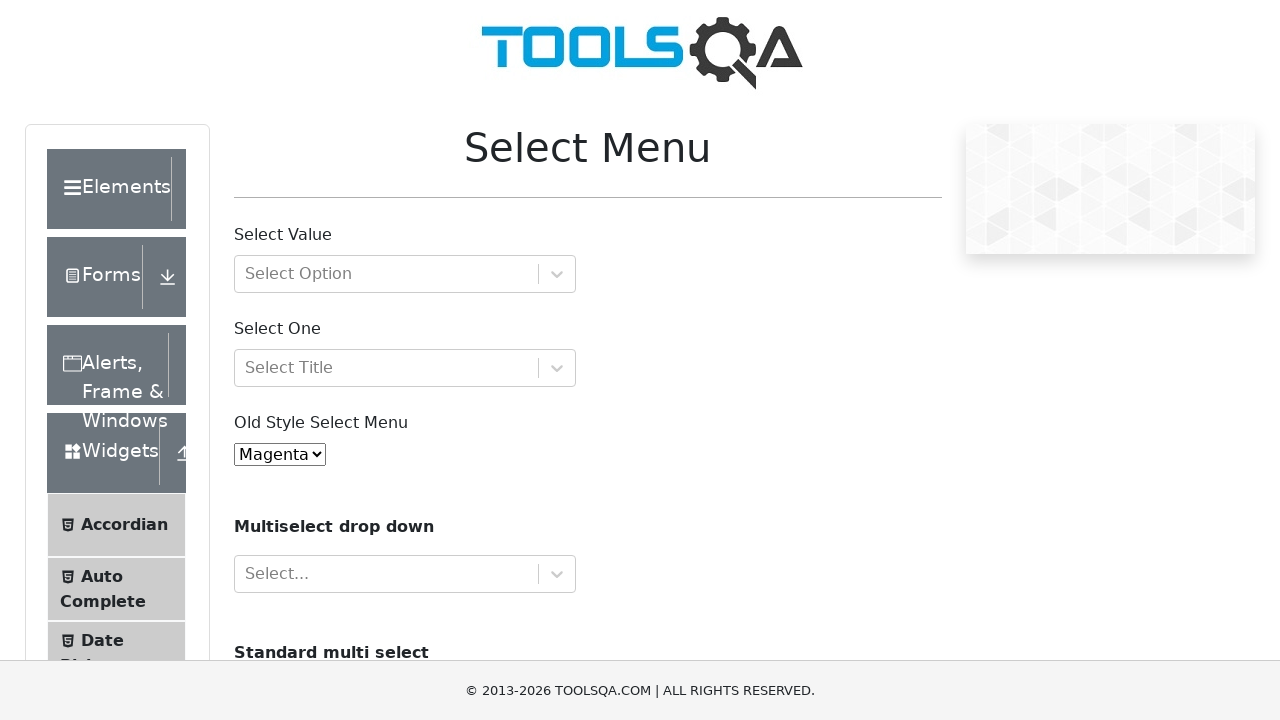

Waited 2 seconds between selections
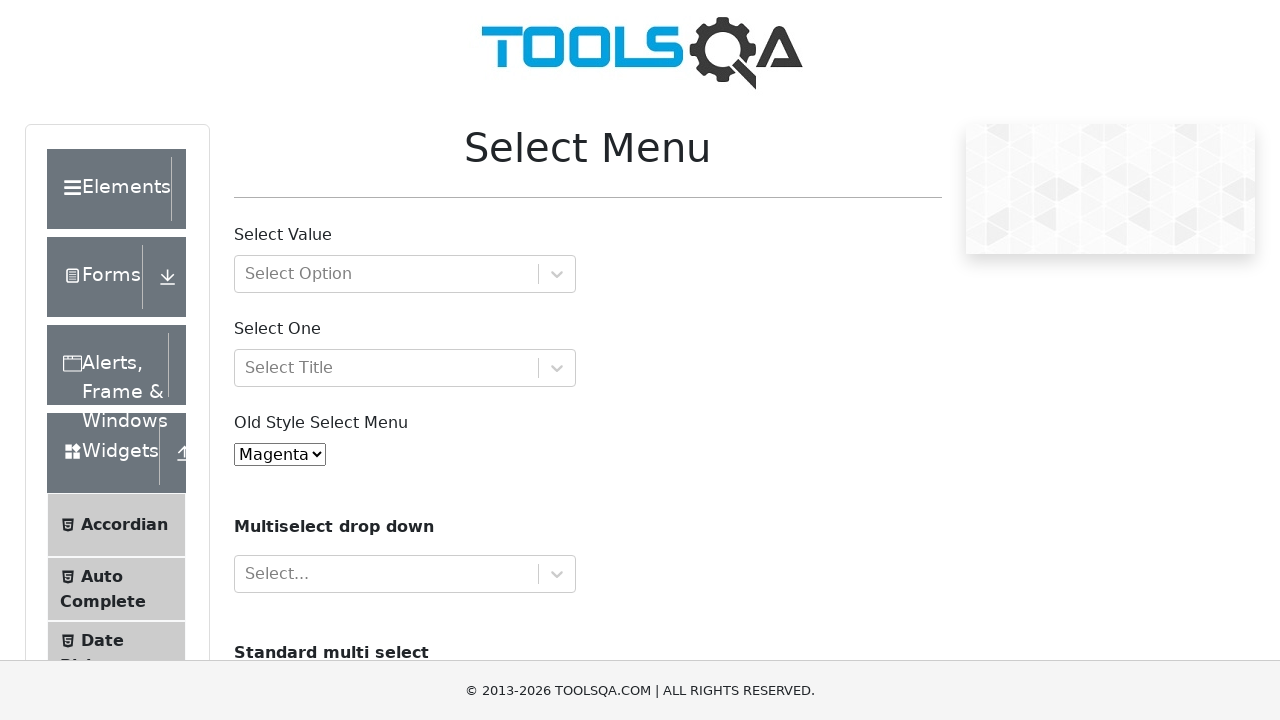

Selected dropdown option by visible text (Black) on #oldSelectMenu
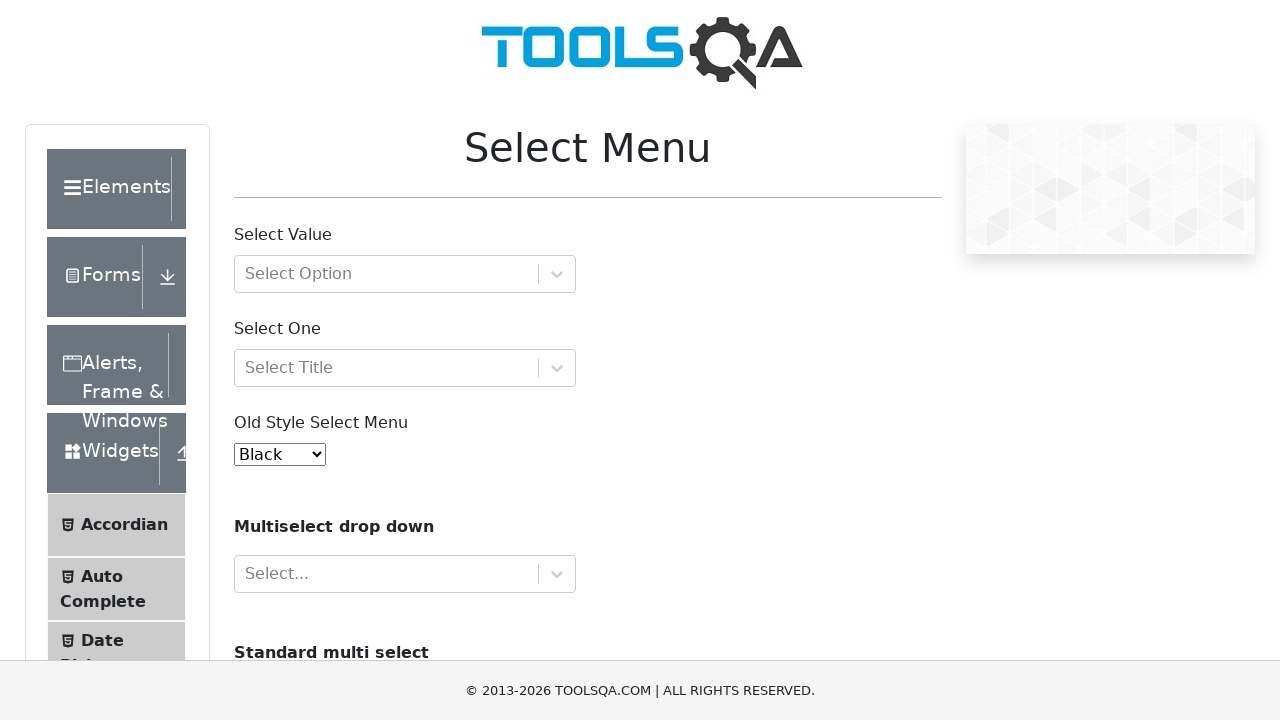

Waited 2 seconds after final selection
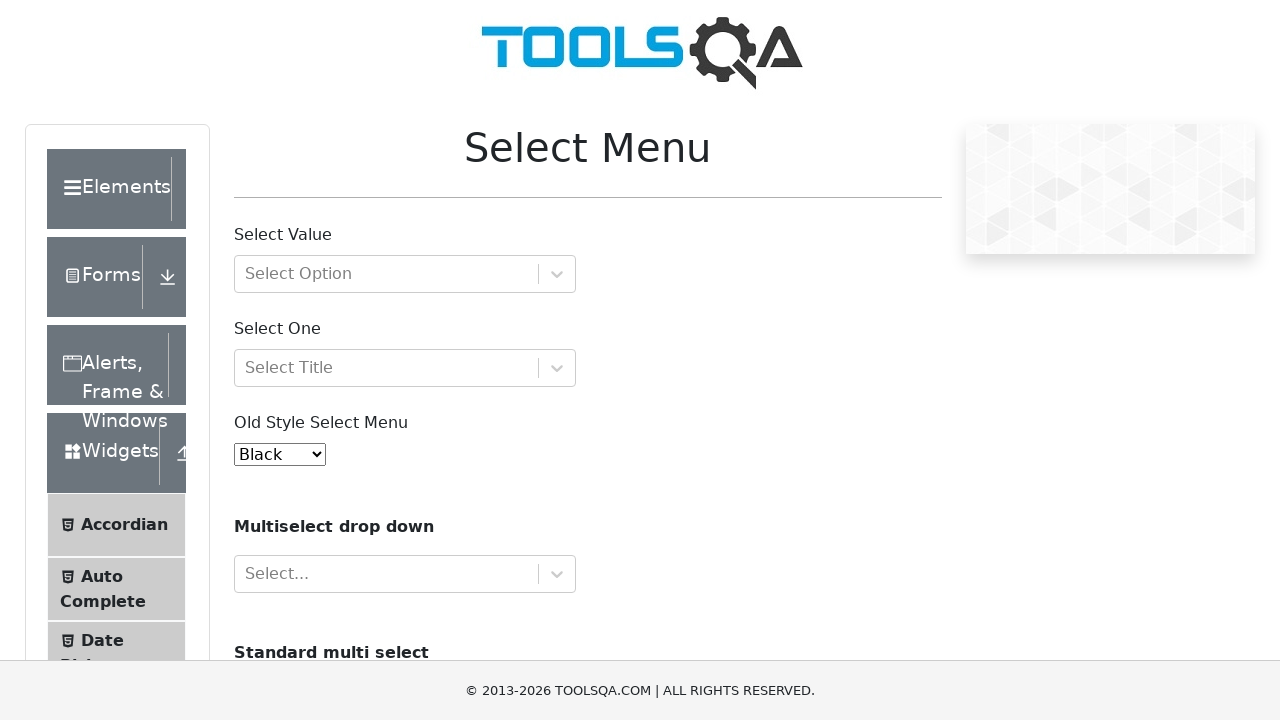

Retrieved all options from the dropdown menu
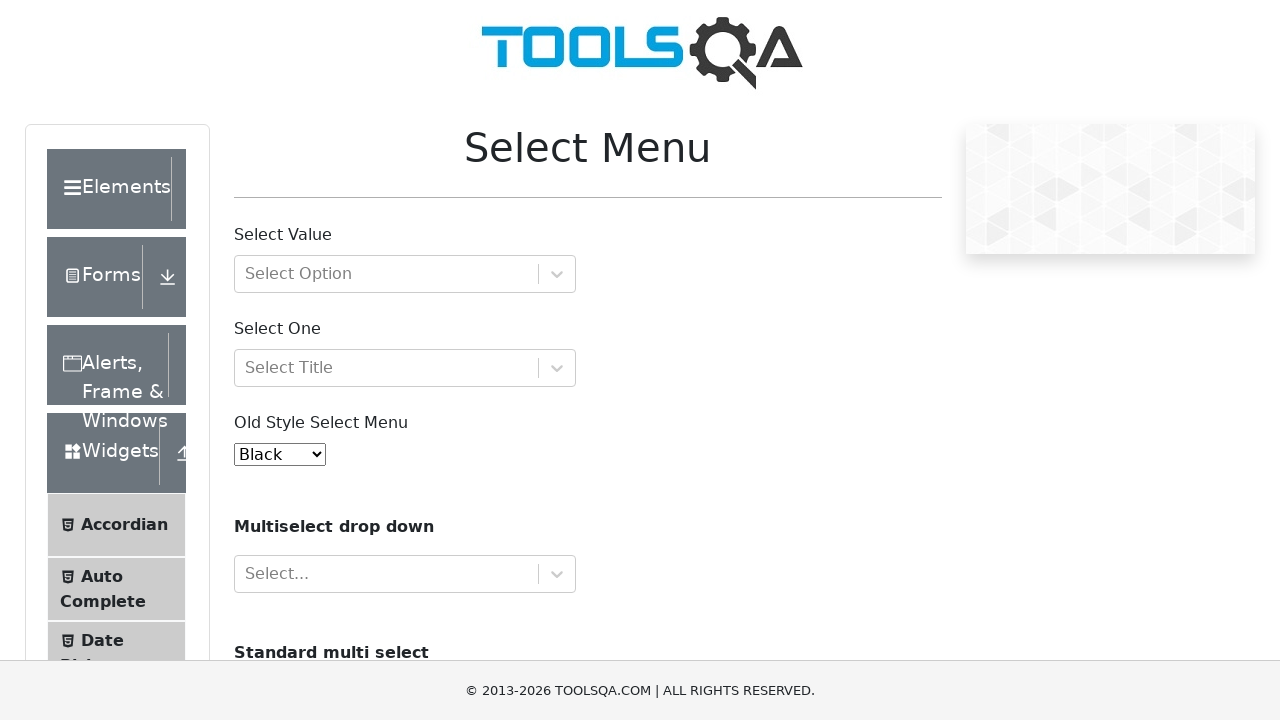

Retrieved the currently selected option value
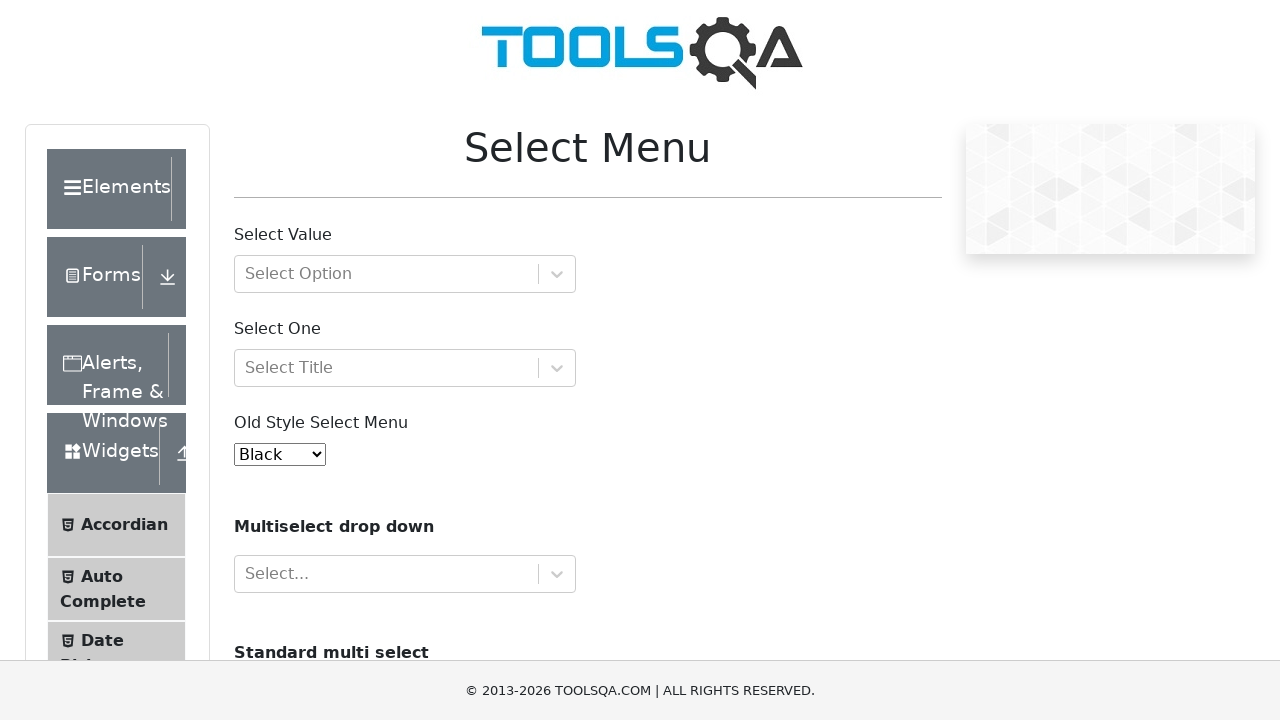

Retrieved the currently selected option text
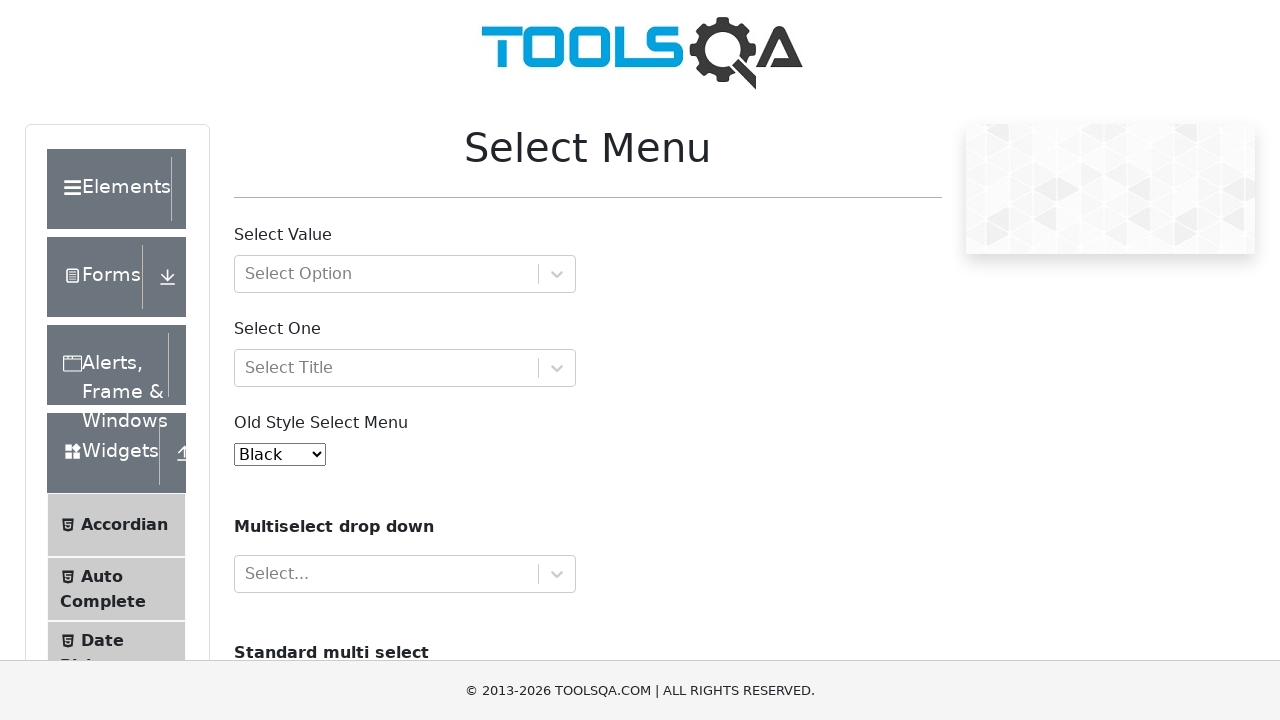

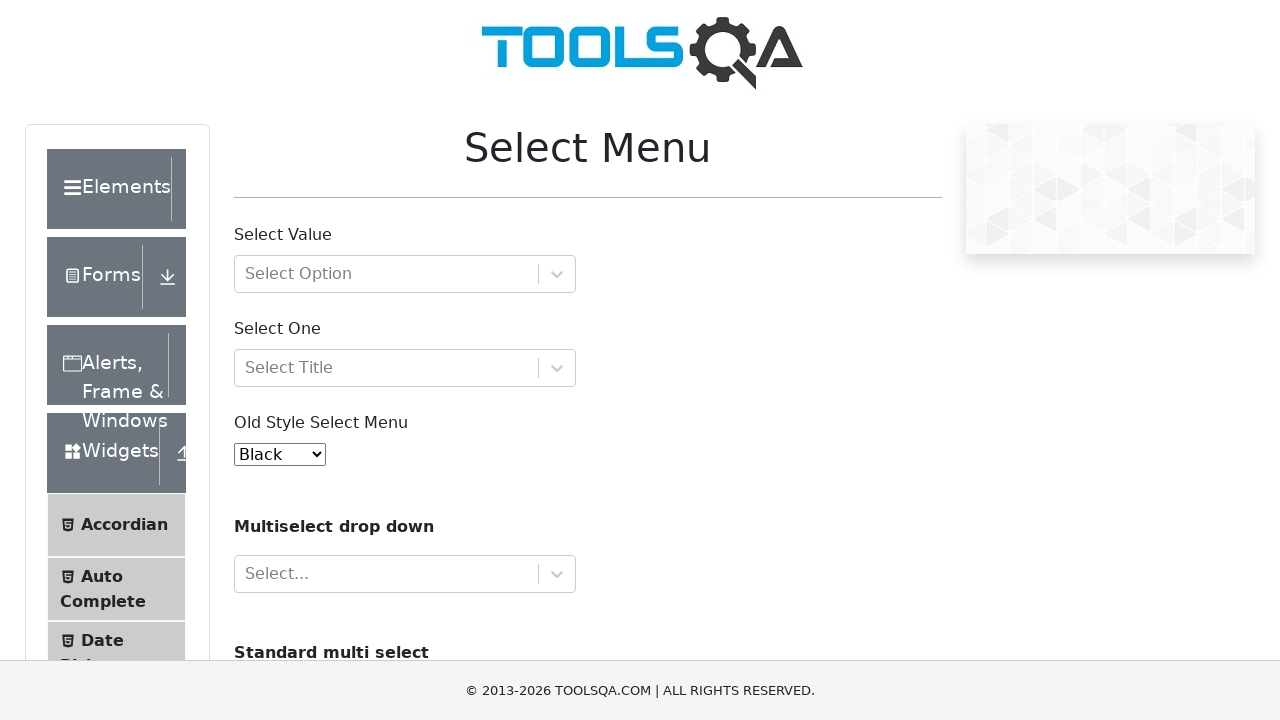